Tests basic form interactions on a demo test page by clicking a link to navigate to a basic test page, filling in text fields, clearing and typing in username field, interacting with checkbox and radio button elements.

Starting URL: https://testeroprogramowania.github.io/selenium/

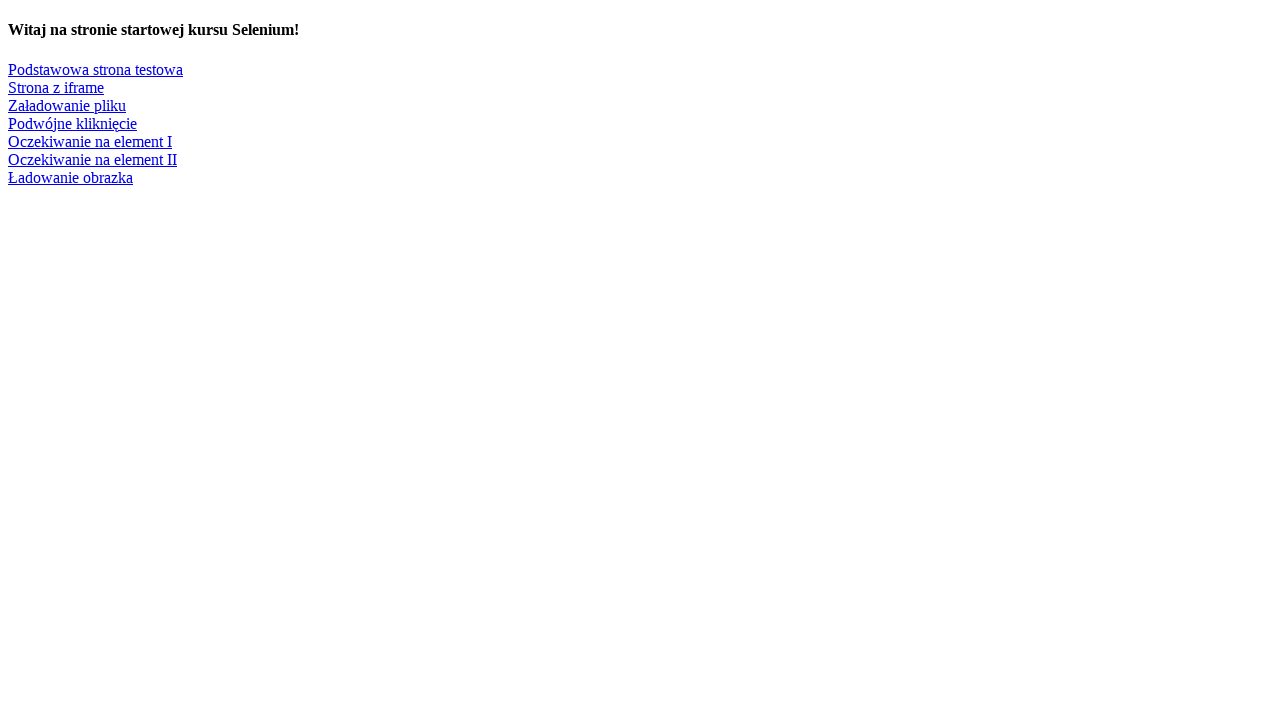

Clicked link to navigate to basic test page at (96, 69) on text=Podstawowa strona testowa
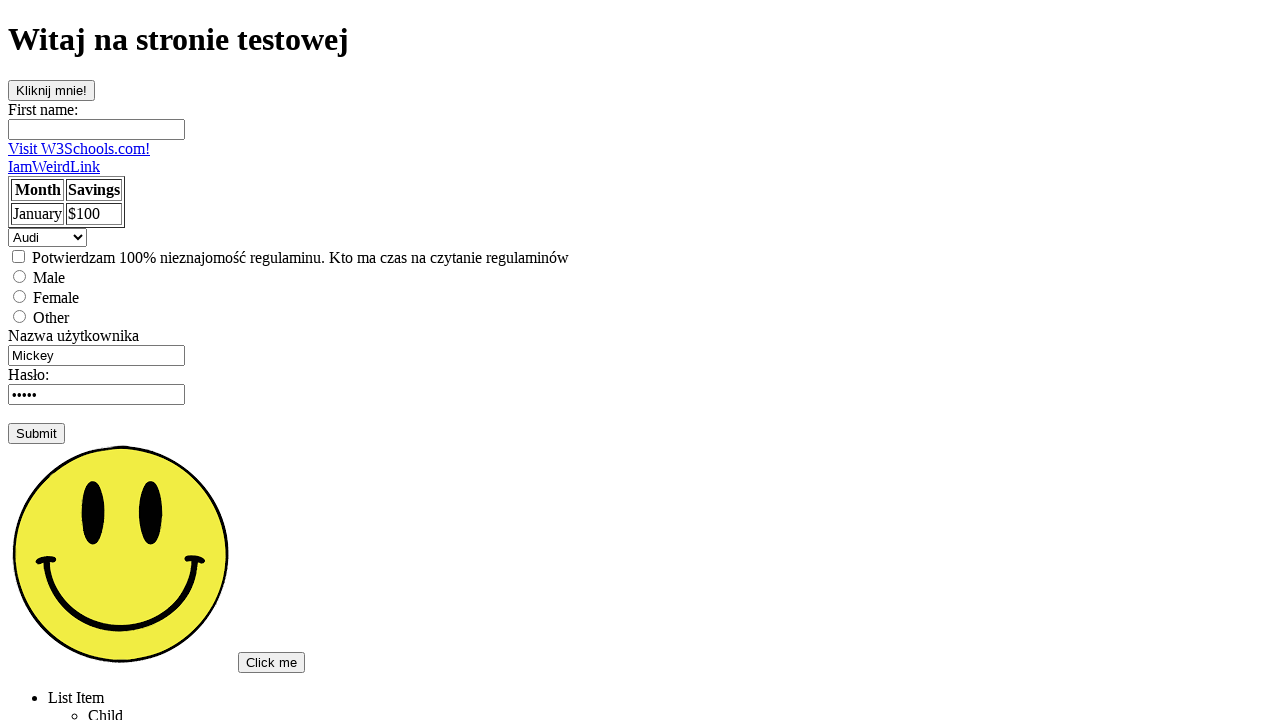

Filled first name field with 'Judyta' on #fname
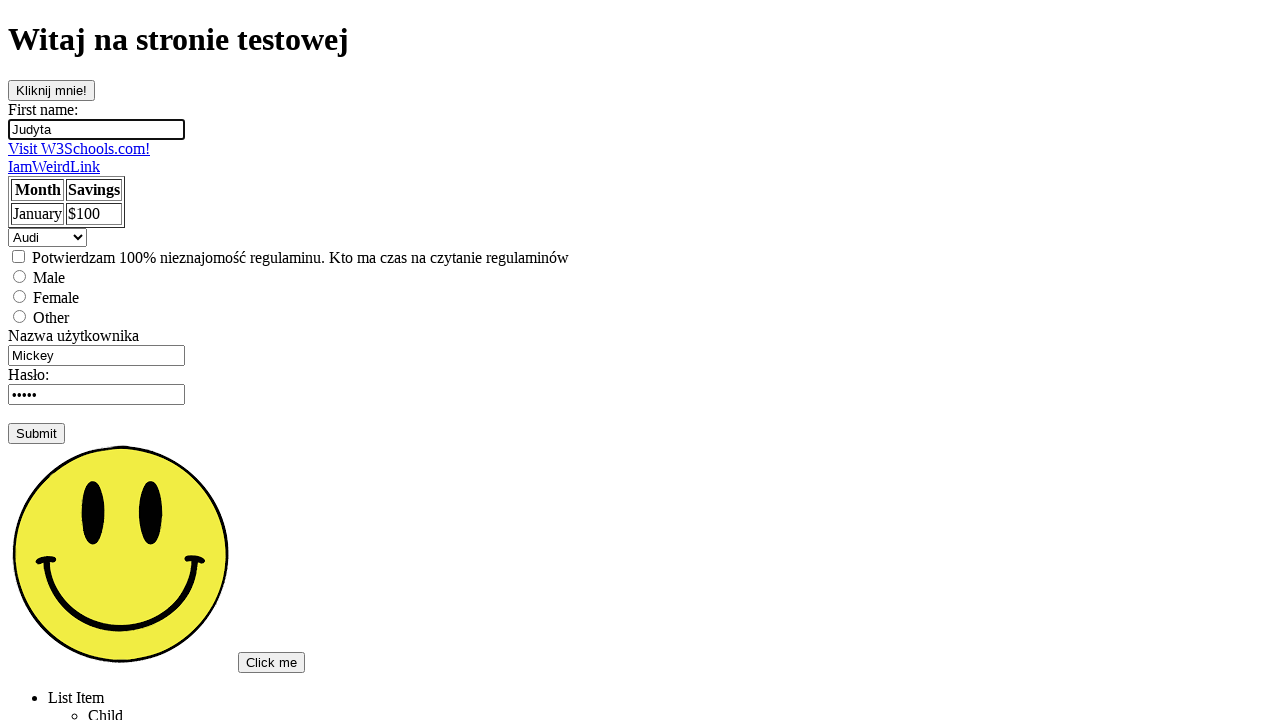

Filled username field with 'Judyta29' on input[name='username']
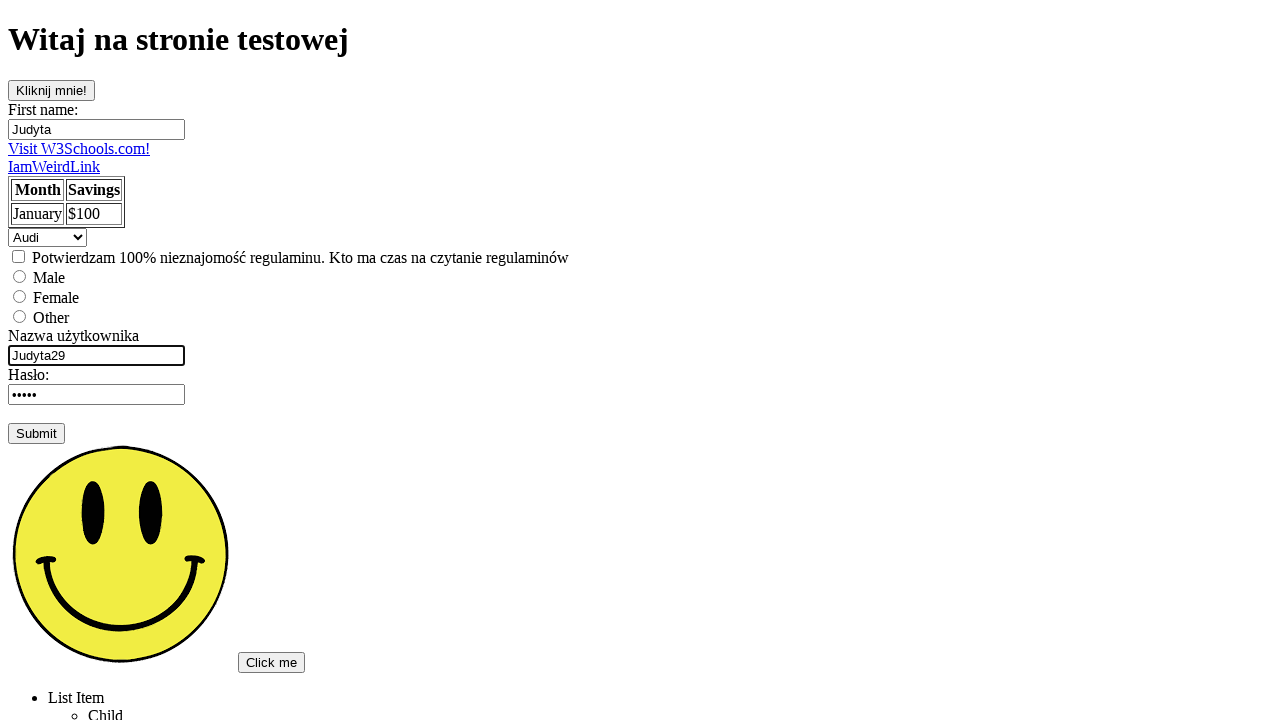

Pressed Tab to move focus from username field on input[name='username']
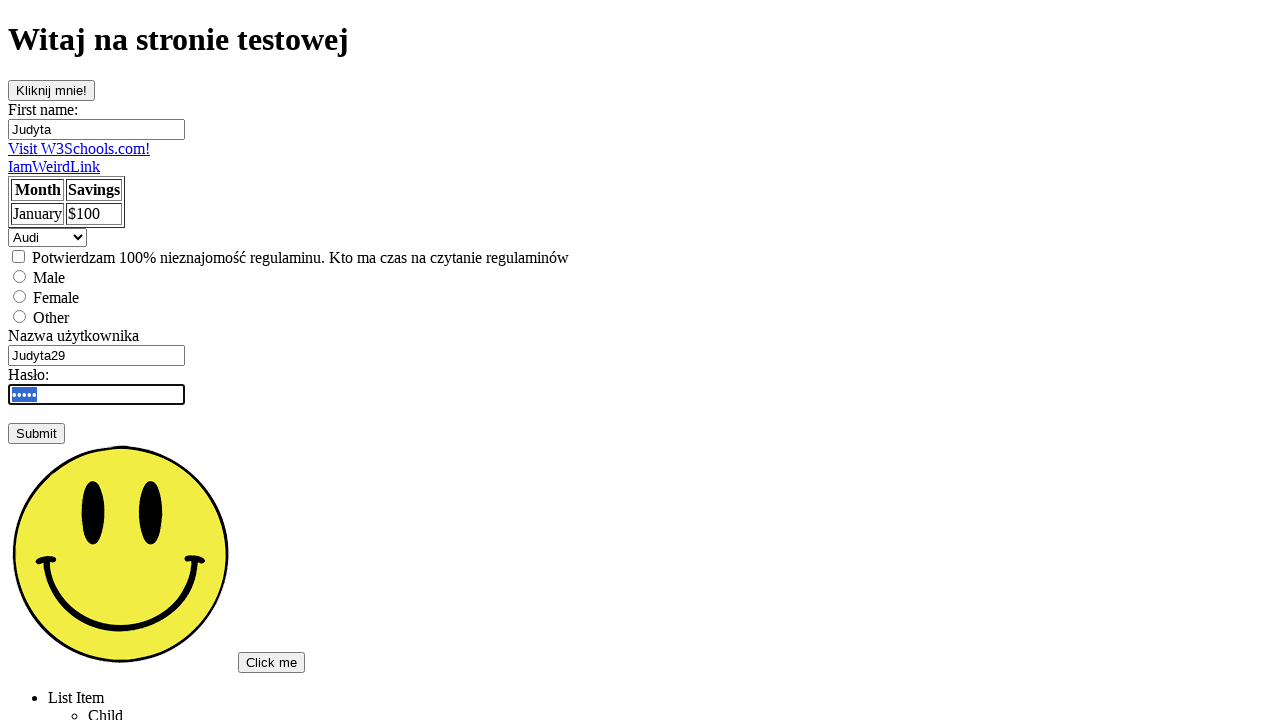

Pressed Tab to move focus from password field on input[name='password']
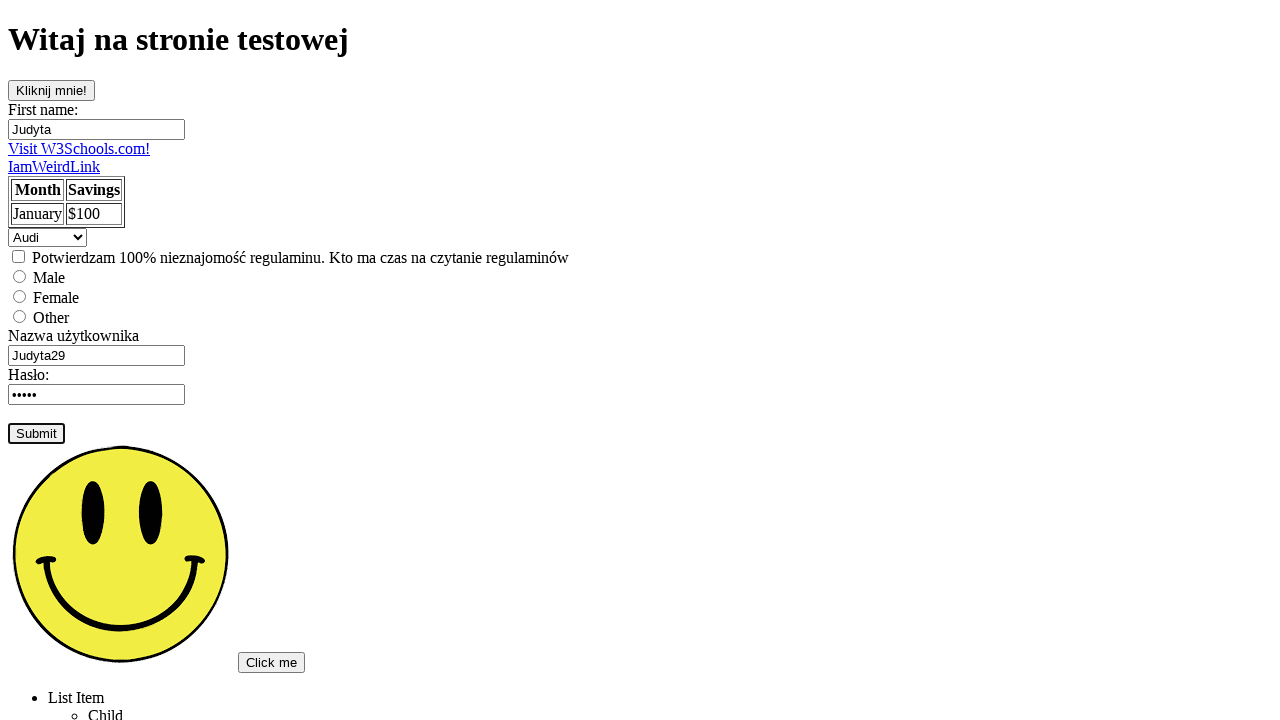

Clicked checkbox element at (18, 256) on input[type='checkbox']
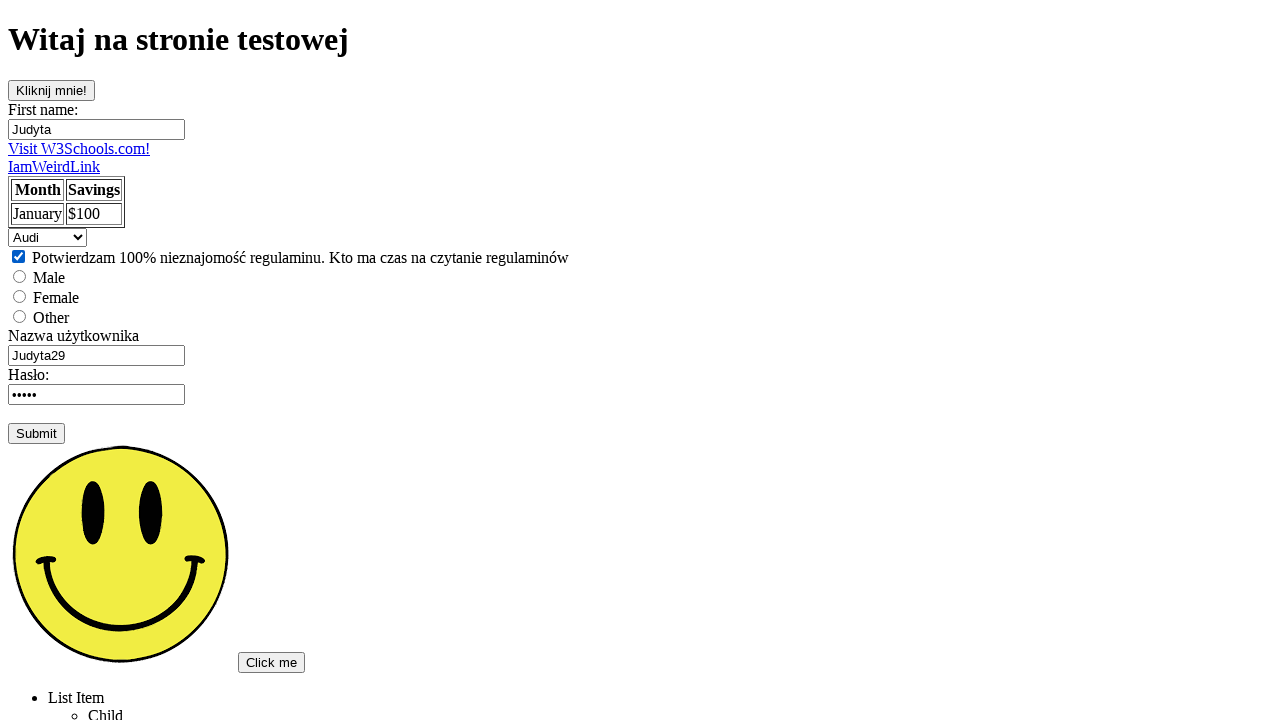

Clicked female radio button at (20, 296) on input[value='female']
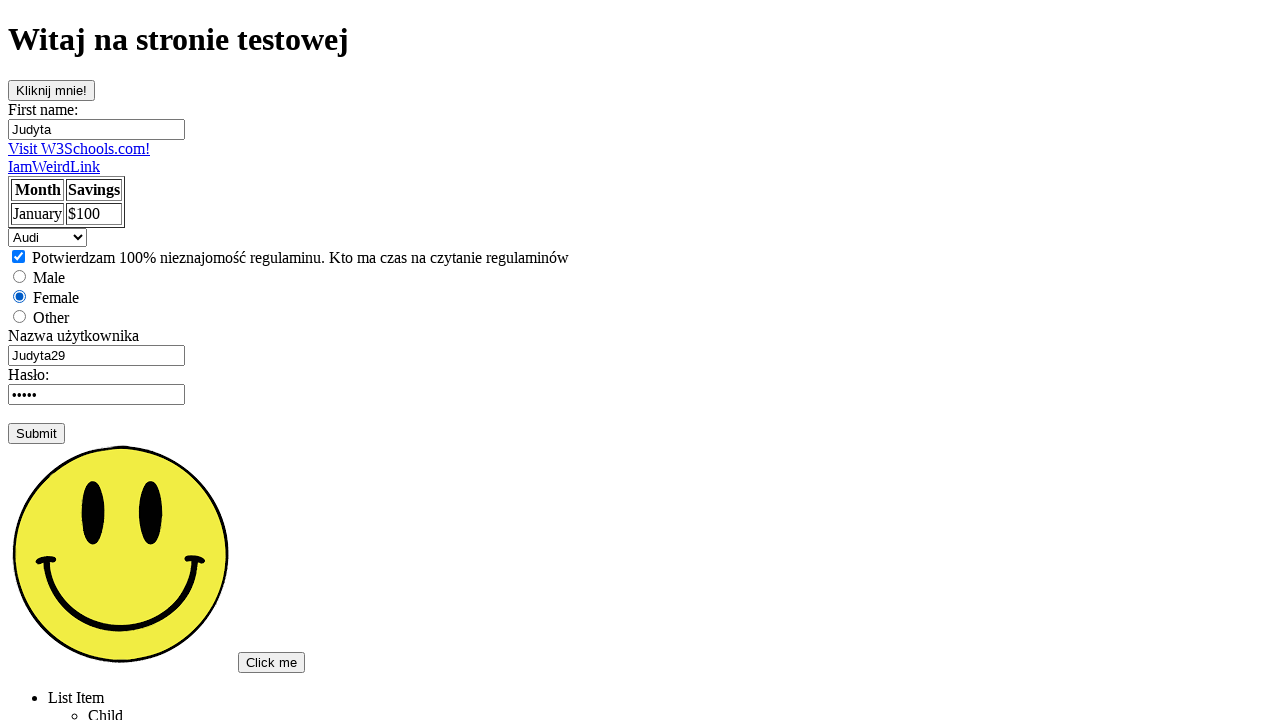

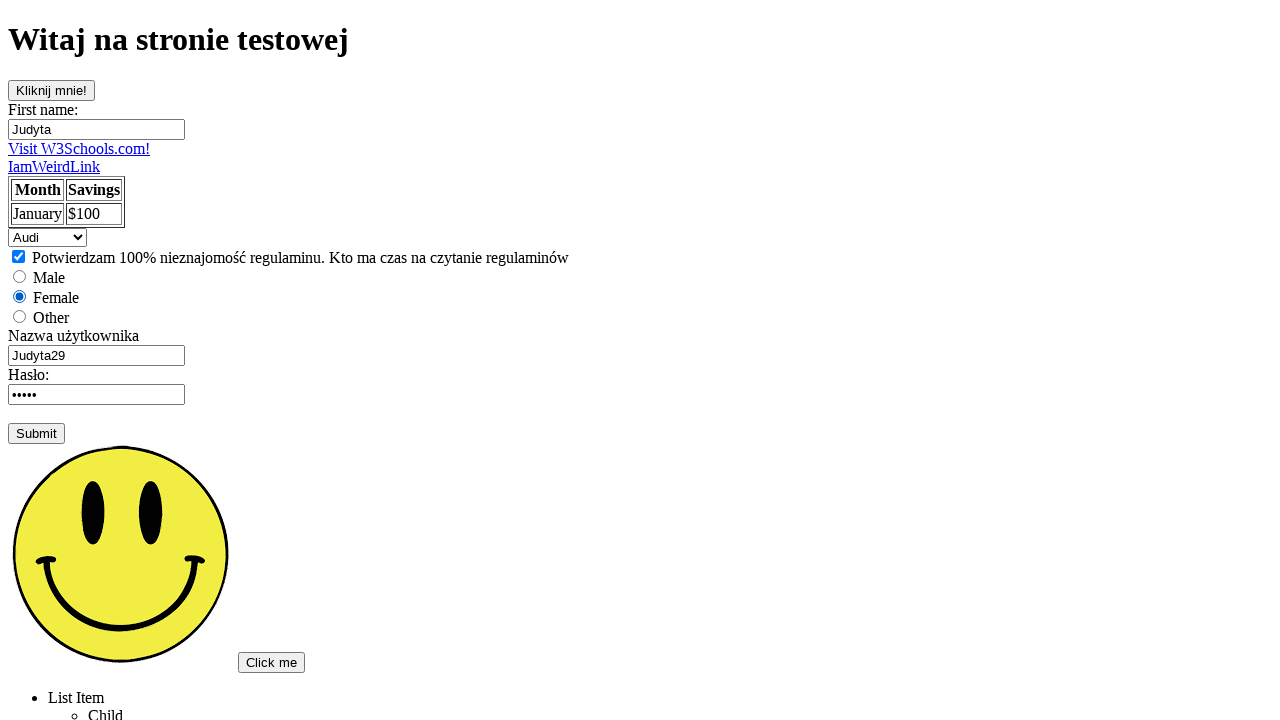